Tests dropdown passenger selection functionality by clicking to open the passenger info dropdown, incrementing the adult count 4 times, and then closing the dropdown

Starting URL: https://rahulshettyacademy.com/dropdownsPractise/

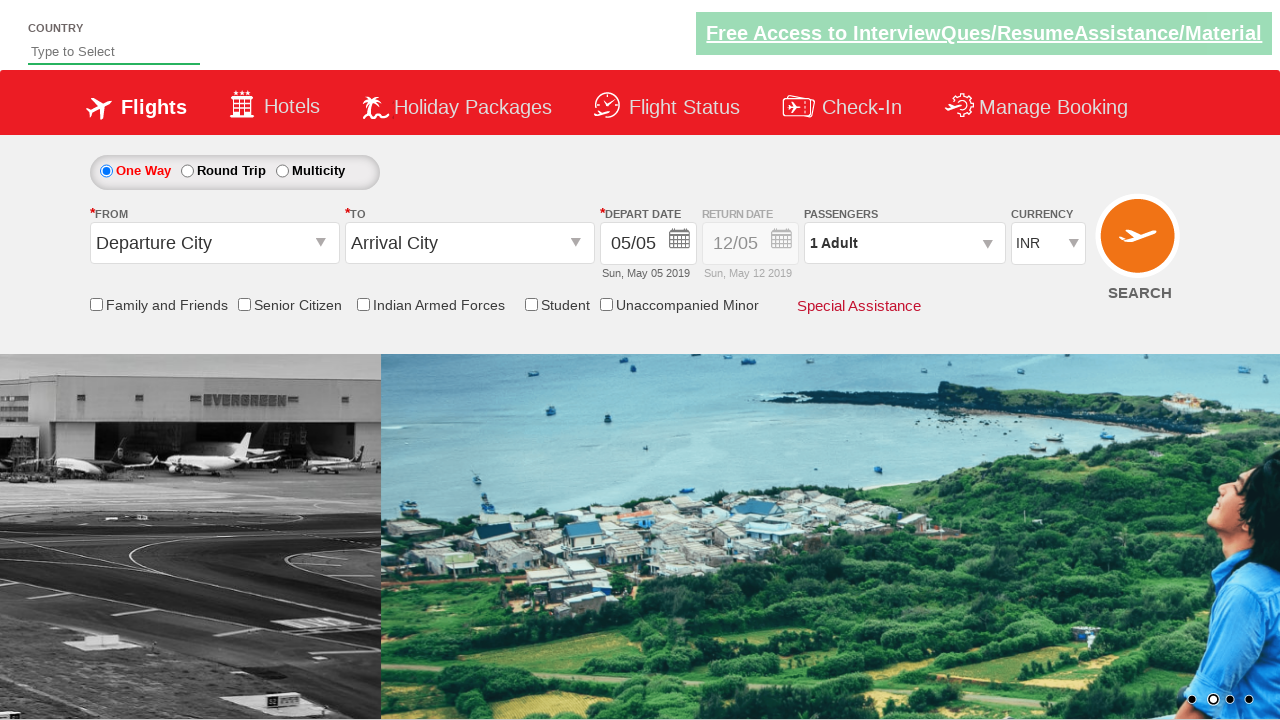

Clicked passenger info dropdown to open it at (904, 243) on xpath=//div[@id='divpaxinfo']
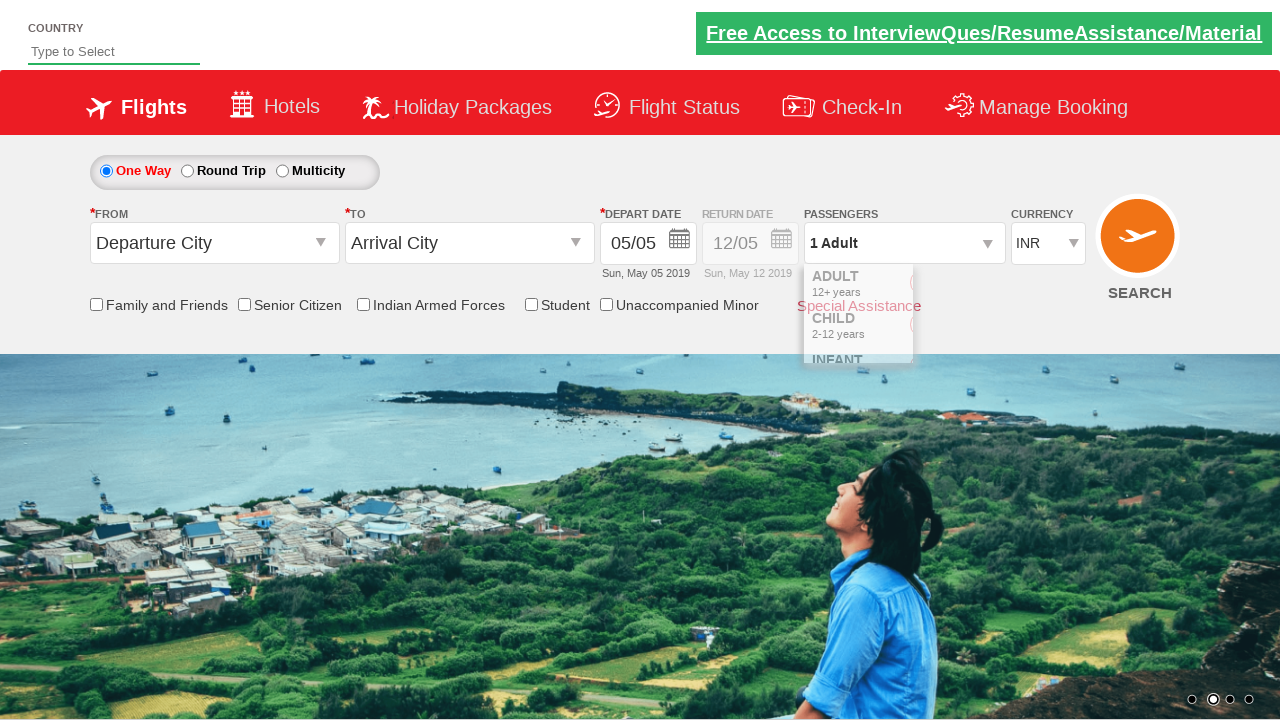

Incremented adult count (iteration 1 of 4) at (982, 288) on span[id='hrefIncAdt']
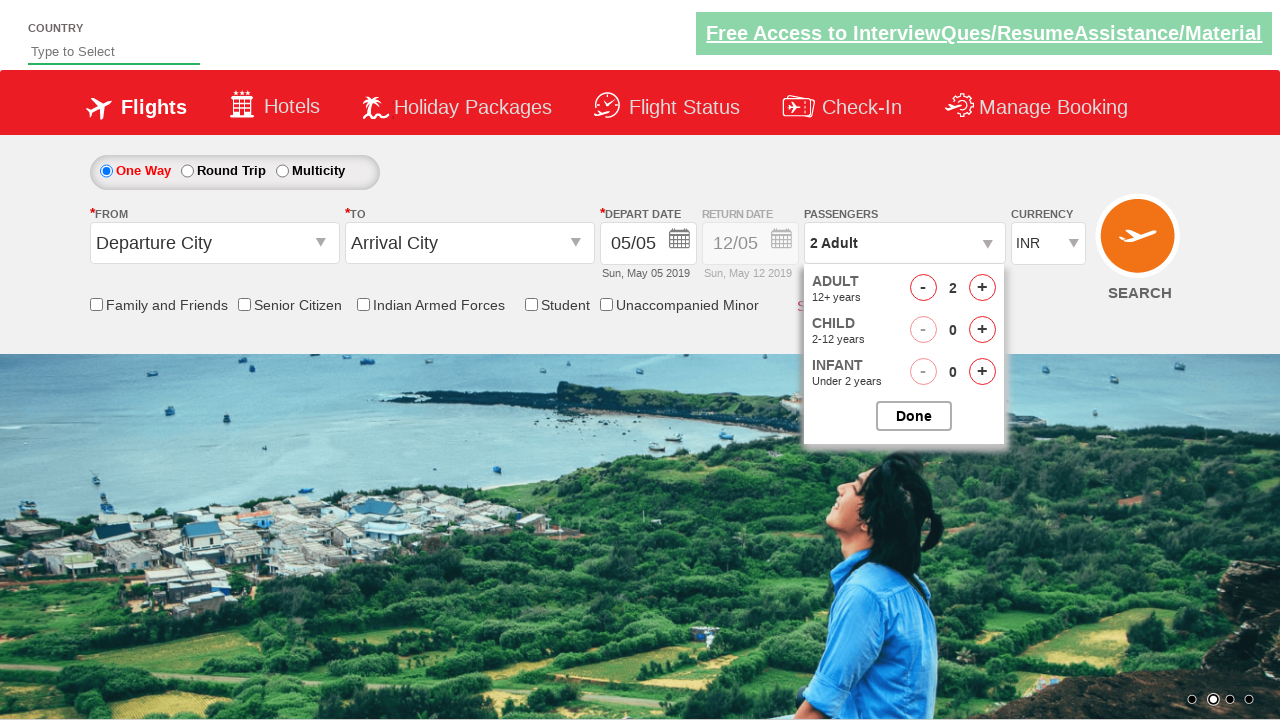

Incremented adult count (iteration 2 of 4) at (982, 288) on span[id='hrefIncAdt']
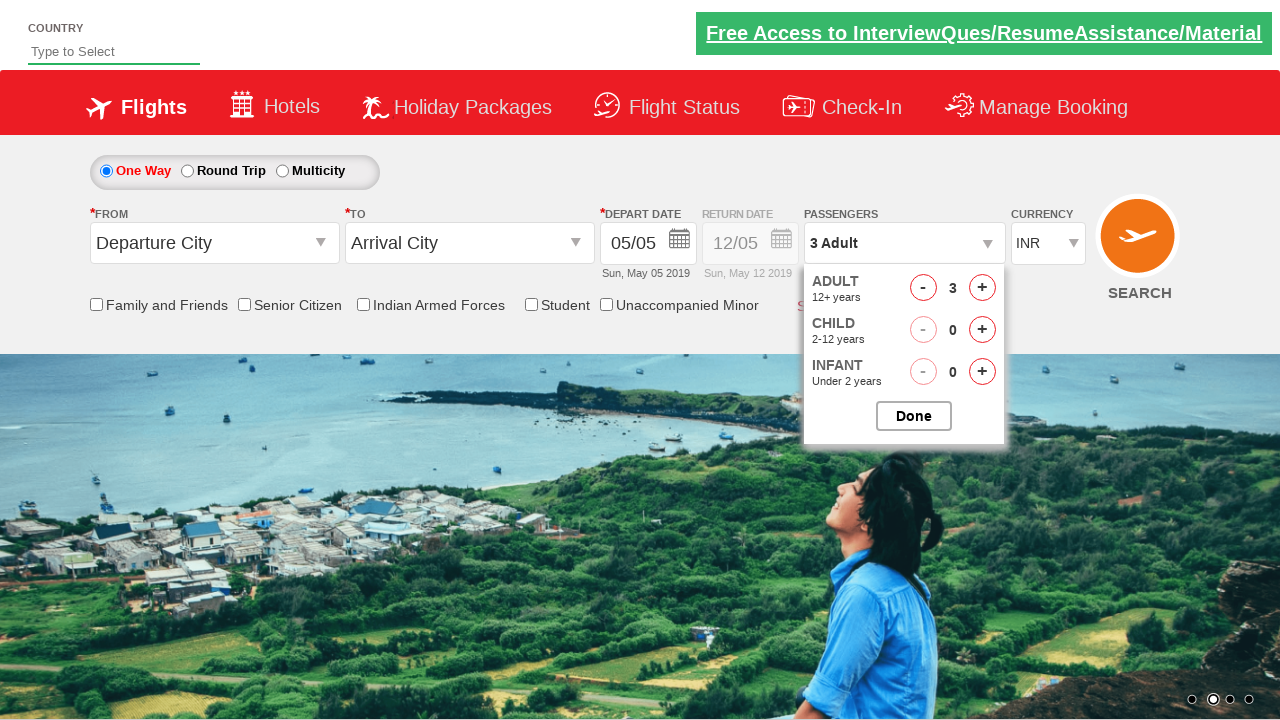

Incremented adult count (iteration 3 of 4) at (982, 288) on span[id='hrefIncAdt']
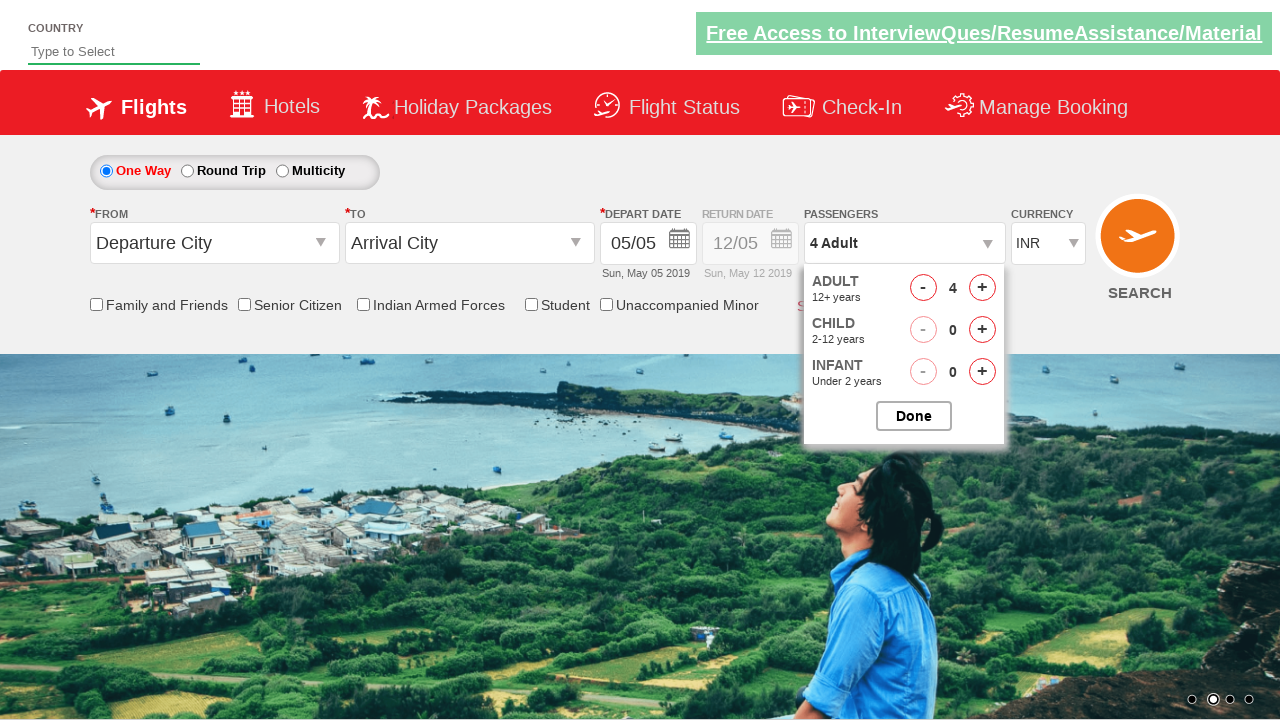

Incremented adult count (iteration 4 of 4) at (982, 288) on span[id='hrefIncAdt']
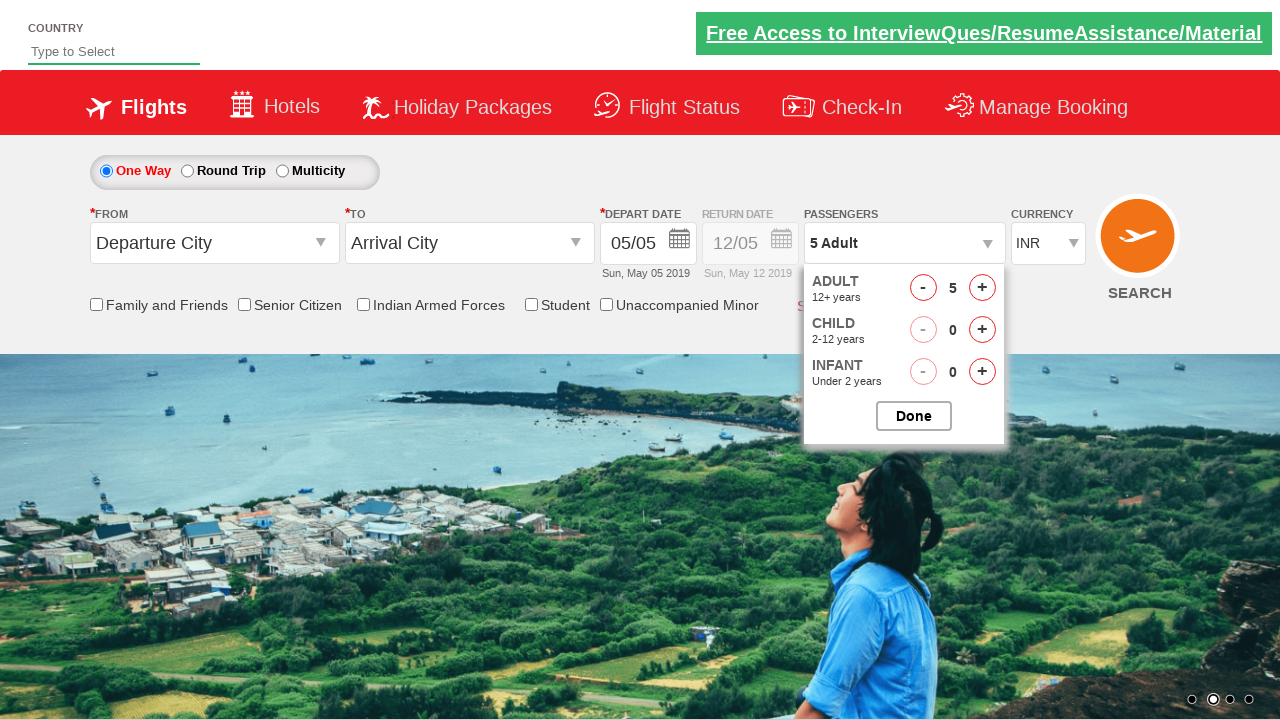

Closed the passenger options dropdown at (914, 416) on #btnclosepaxoption
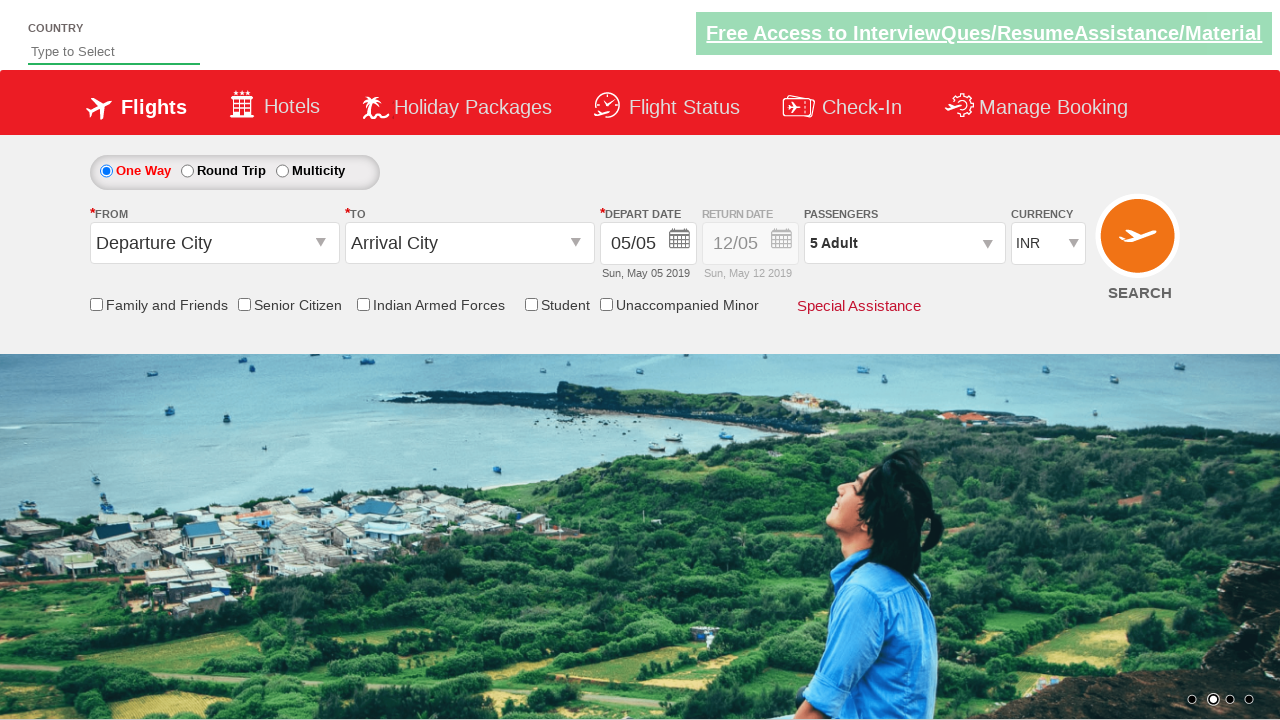

Verified passenger info dropdown is present with updated count
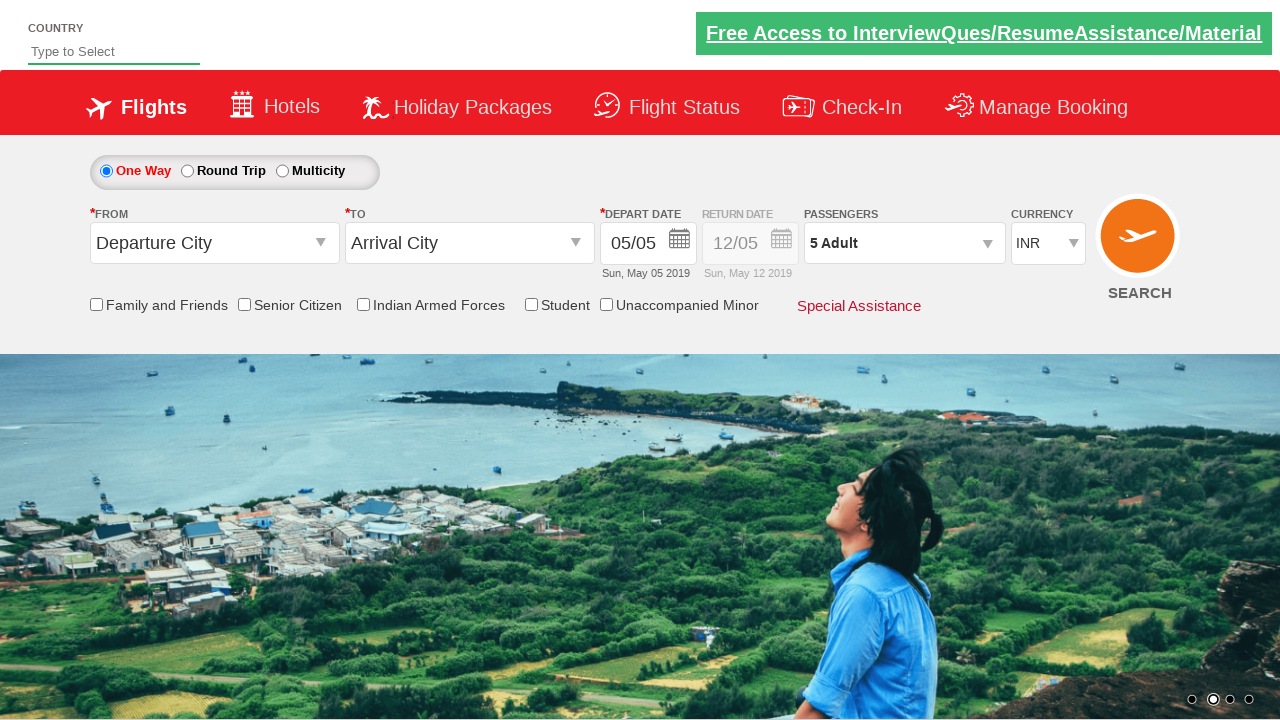

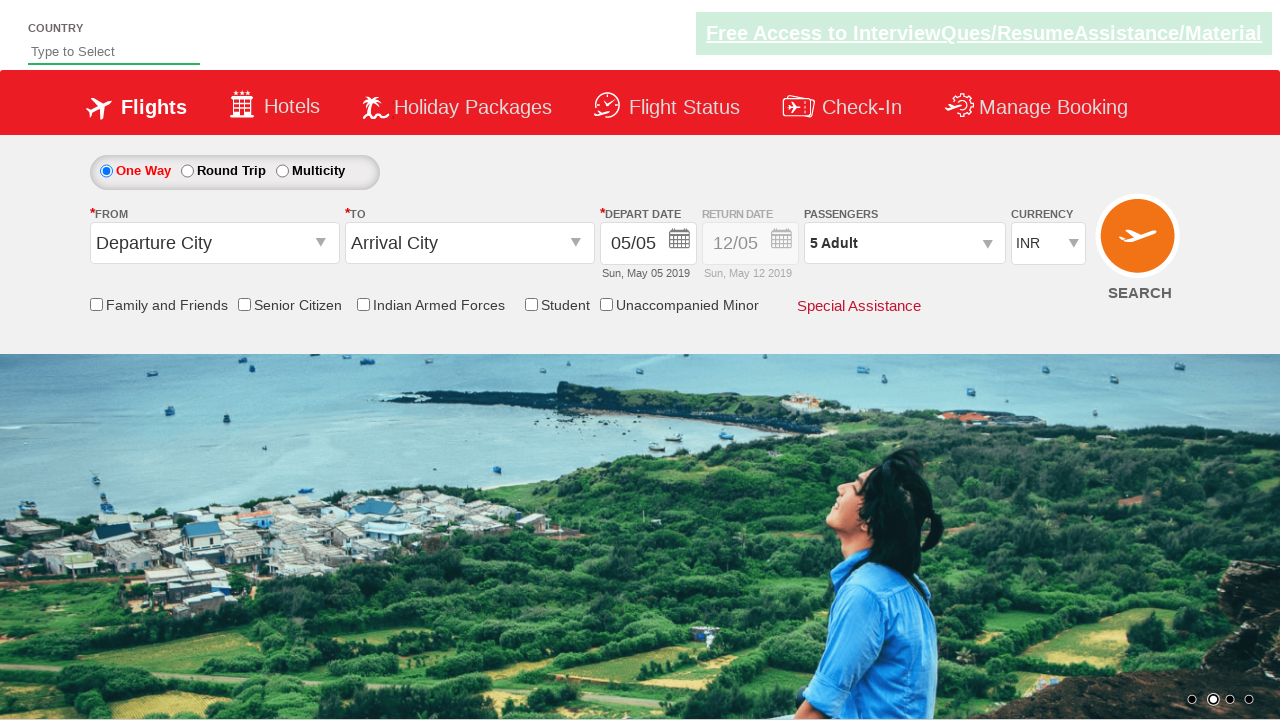